Tests checkbox and radio button functionality by selecting all checkboxes and a specific radio button option

Starting URL: https://www.rahulshettyacademy.com/AutomationPractice/

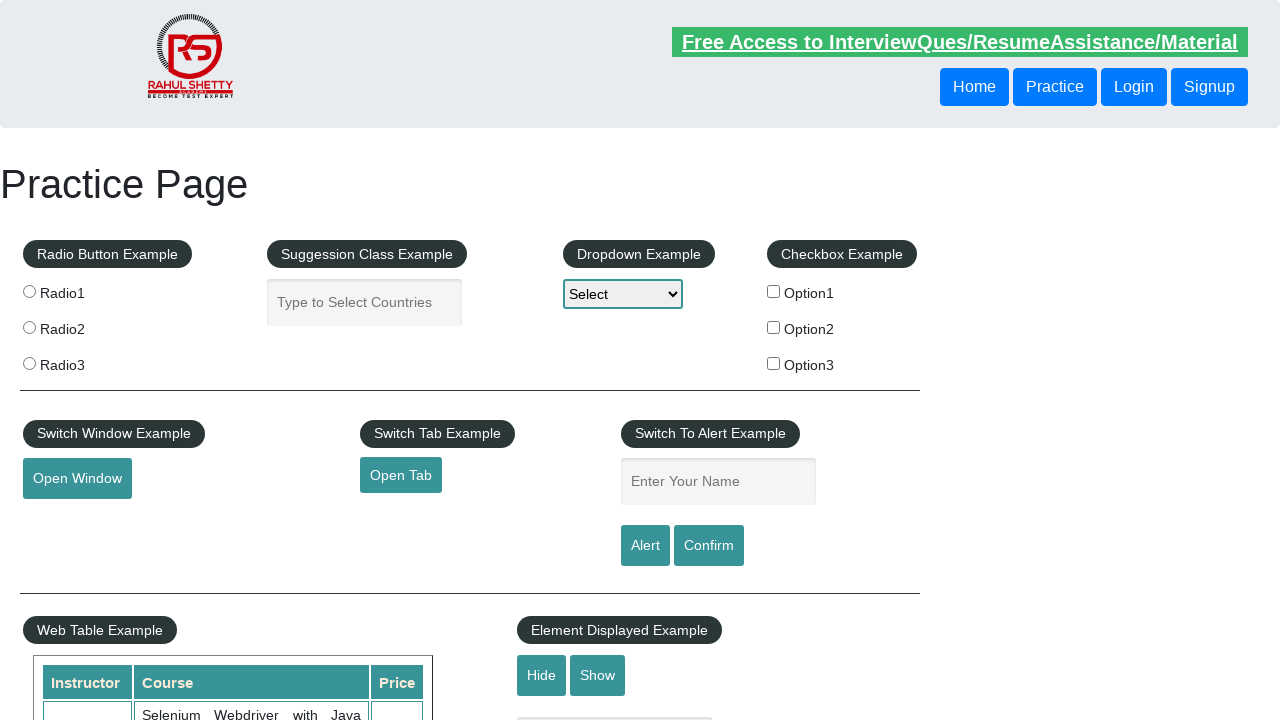

Located all checkboxes on the page
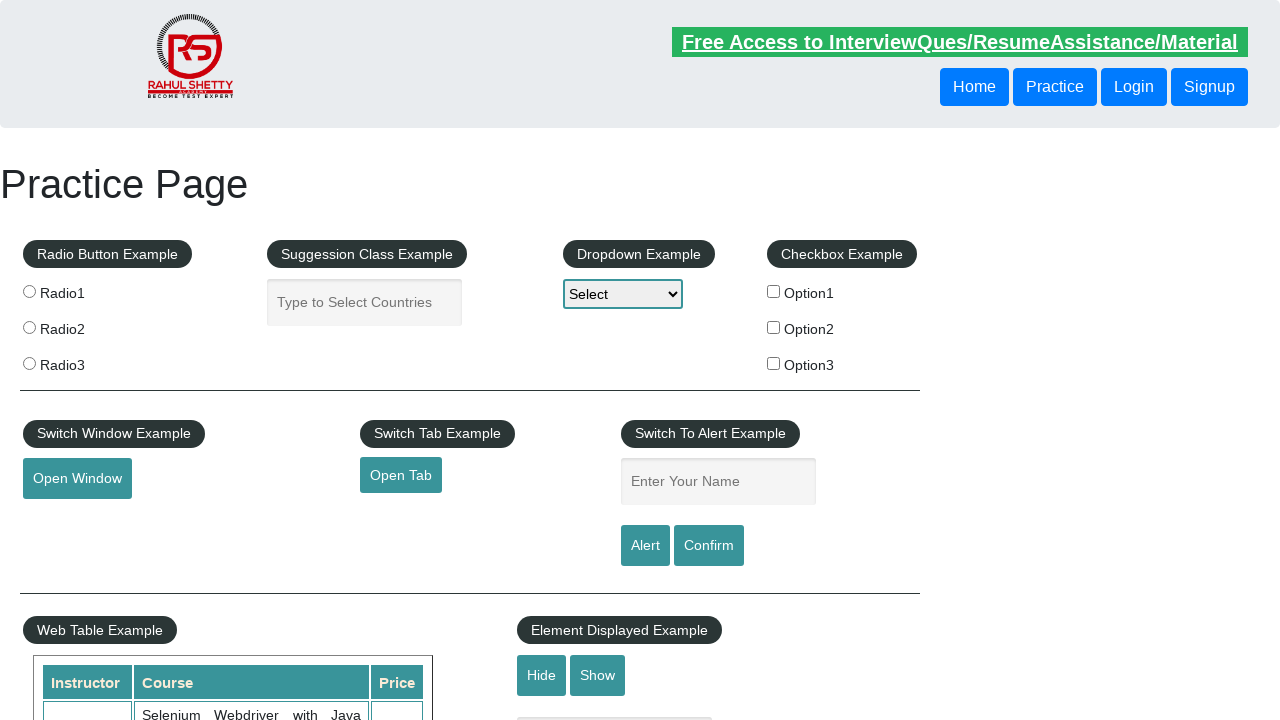

Clicked a checkbox at (774, 291) on xpath=//input[@type='checkbox'] >> nth=0
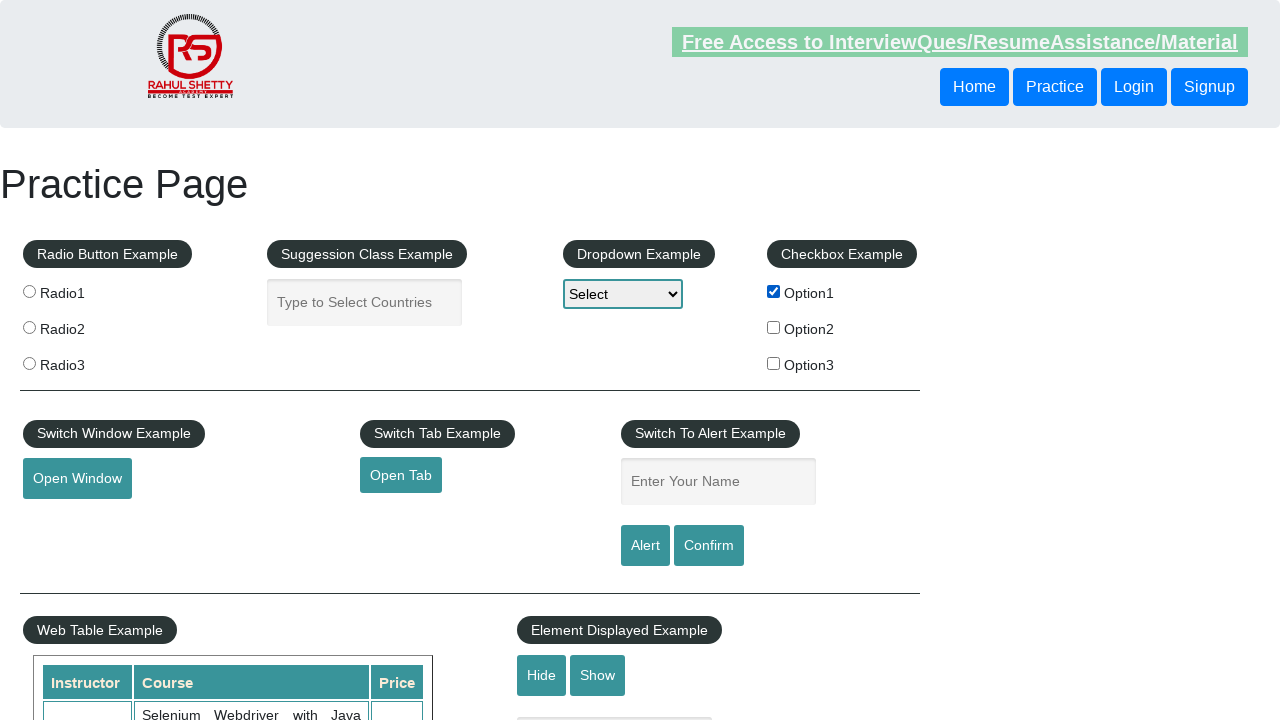

Verified checkbox is selected
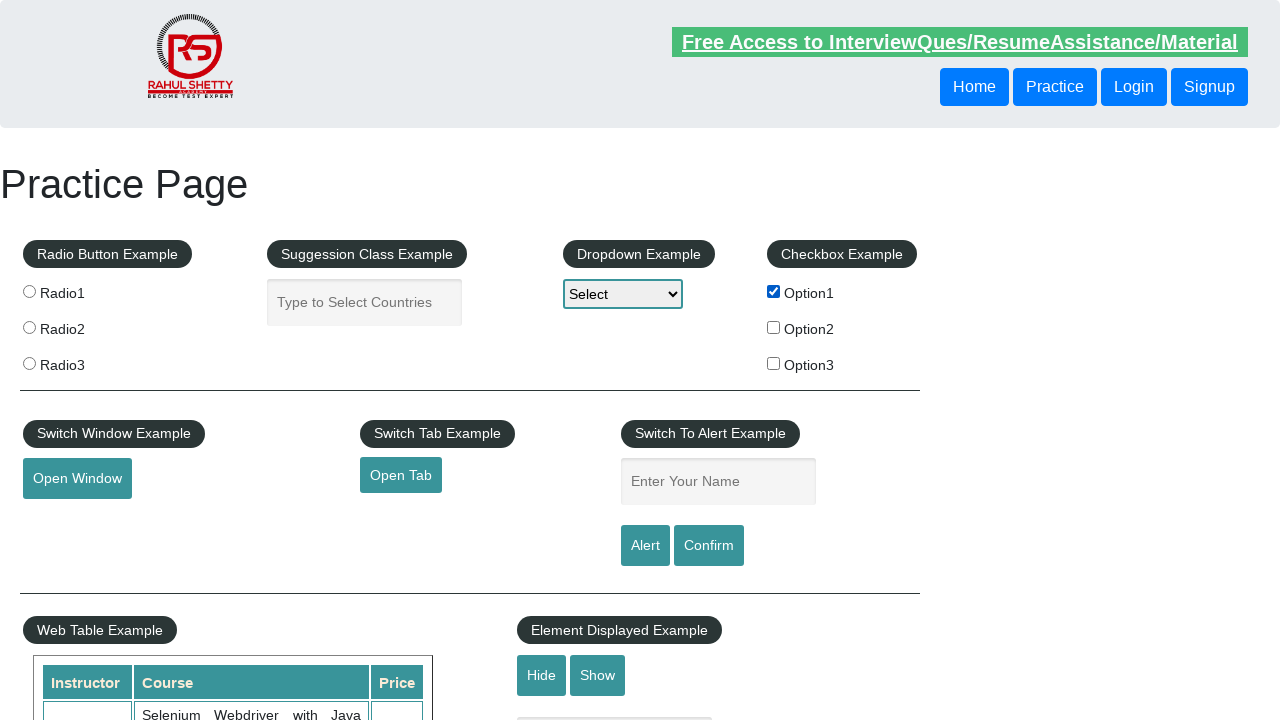

Clicked a checkbox at (774, 327) on xpath=//input[@type='checkbox'] >> nth=1
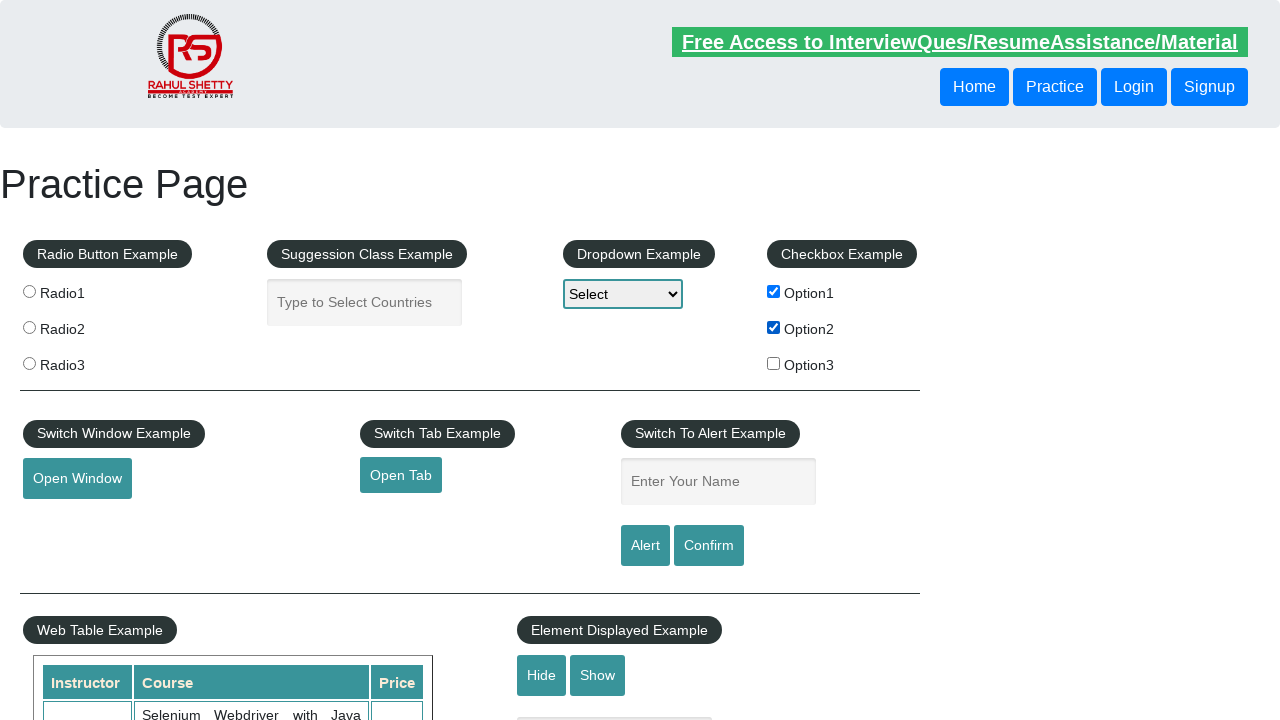

Verified checkbox is selected
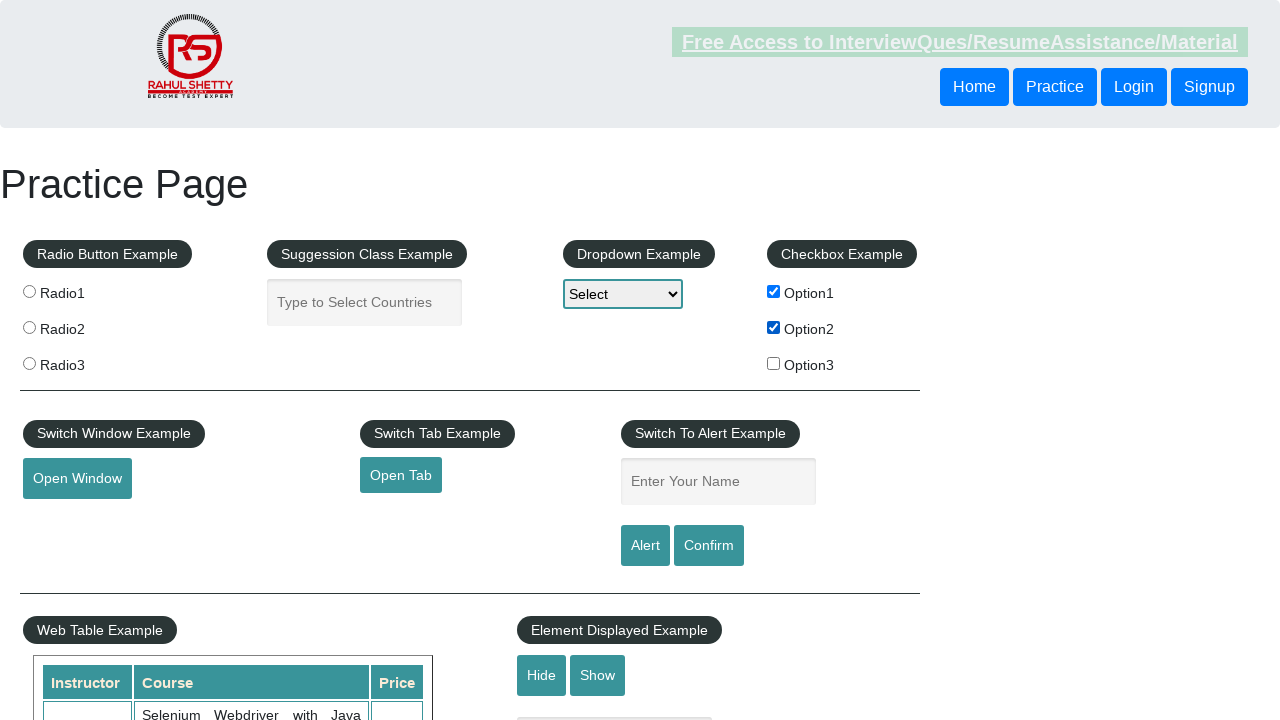

Clicked a checkbox at (774, 363) on xpath=//input[@type='checkbox'] >> nth=2
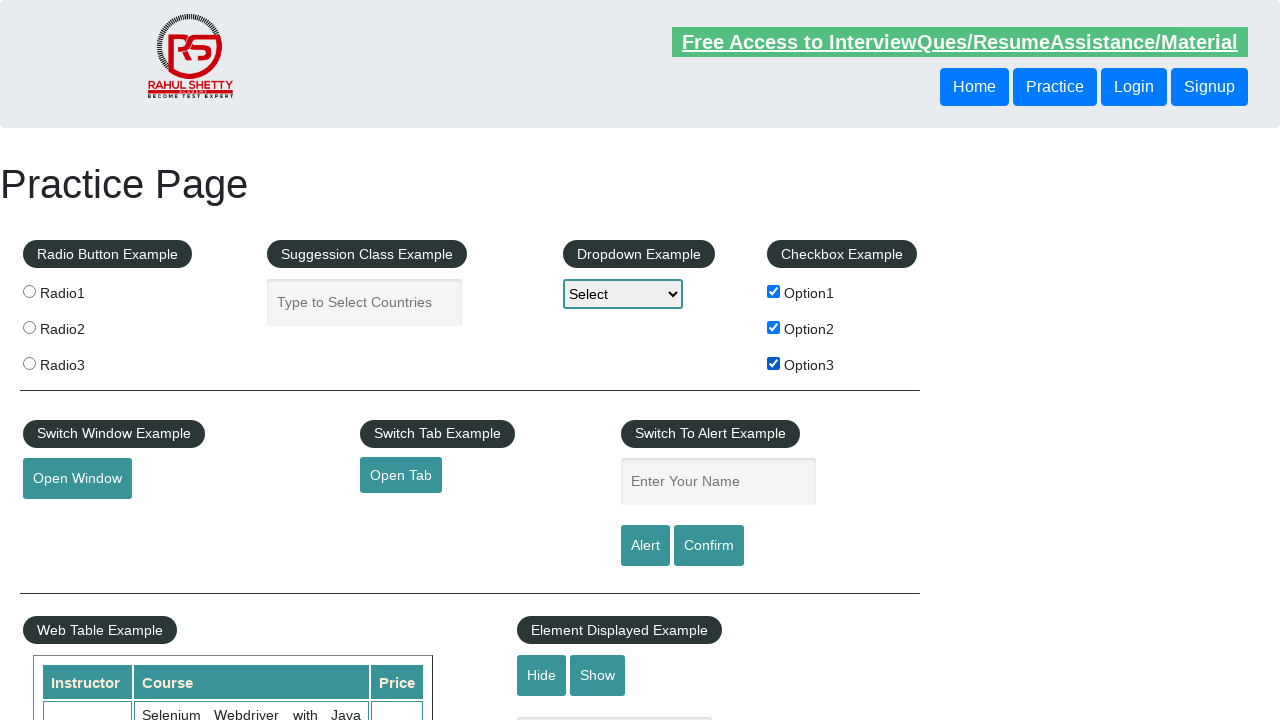

Verified checkbox is selected
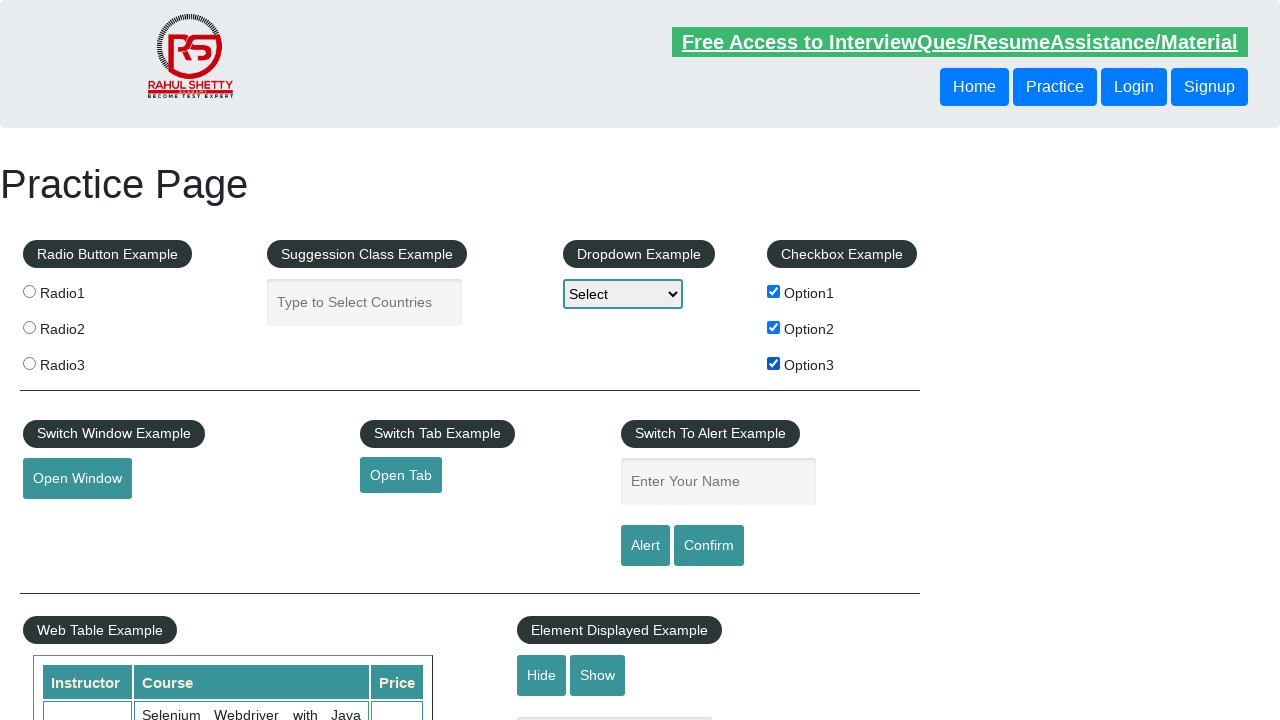

Located all radio buttons with name 'radioButton'
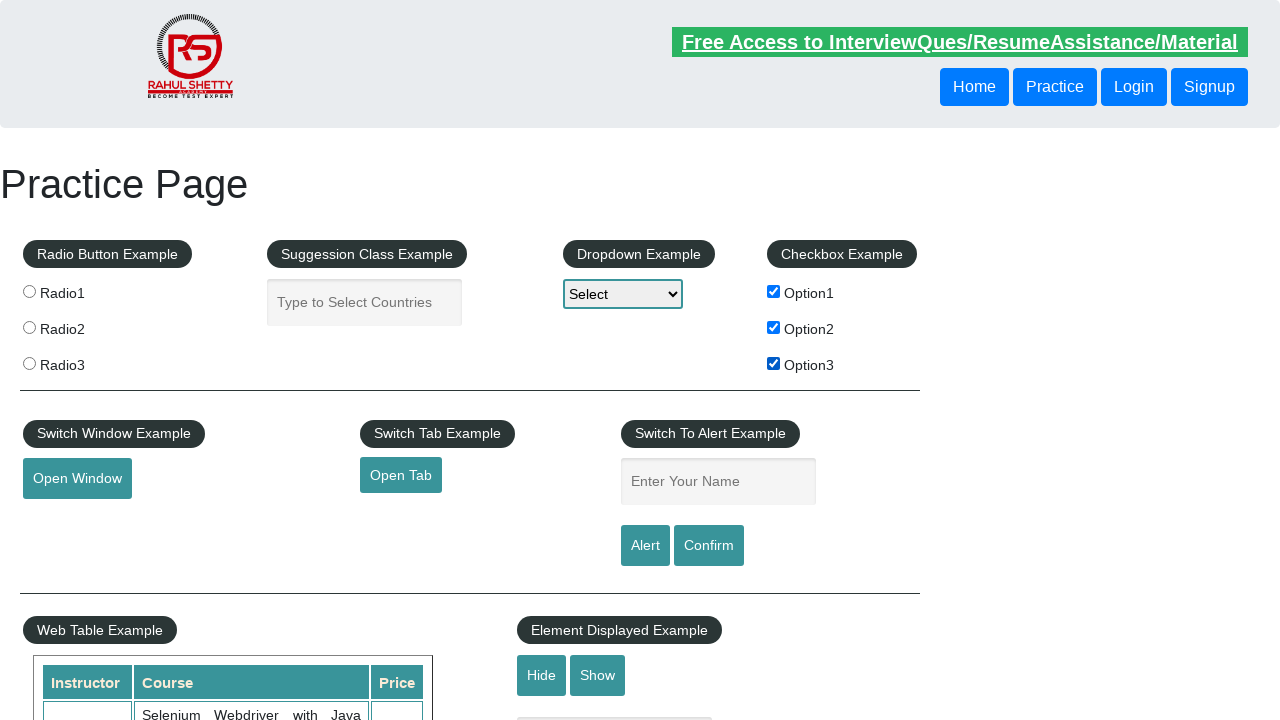

Clicked the third radio button option at (29, 363) on input[name='radioButton'] >> nth=2
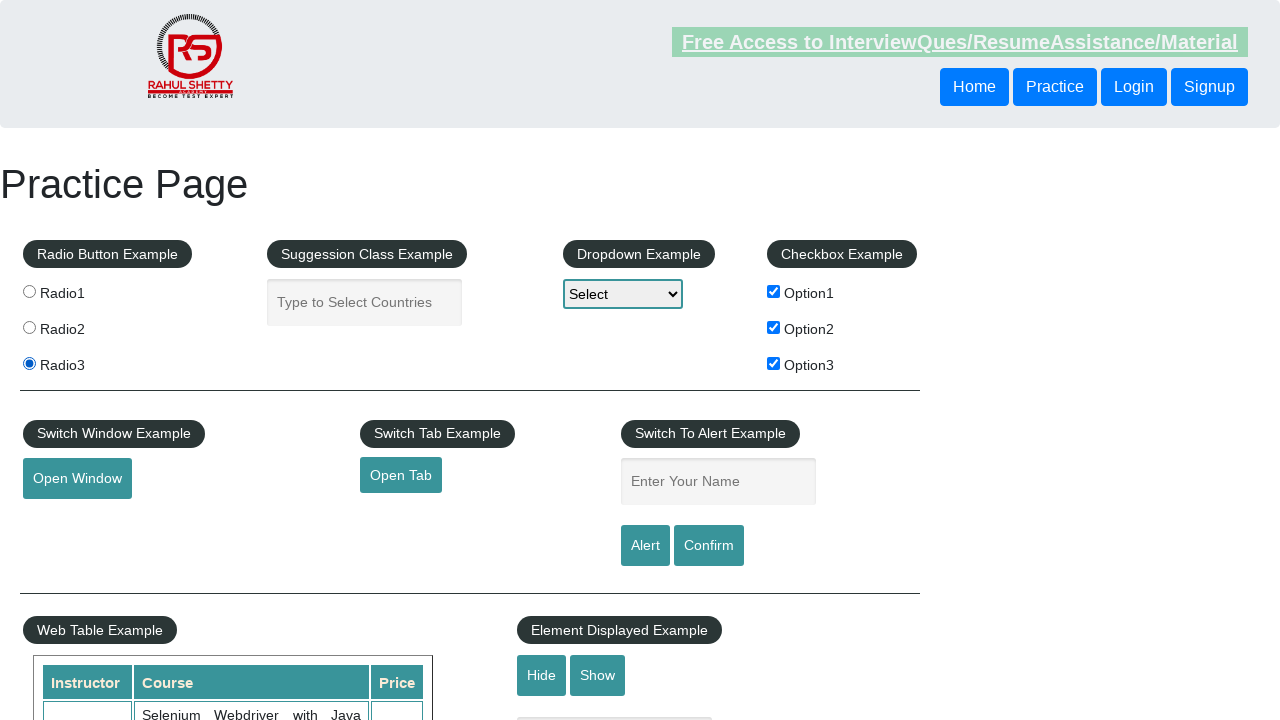

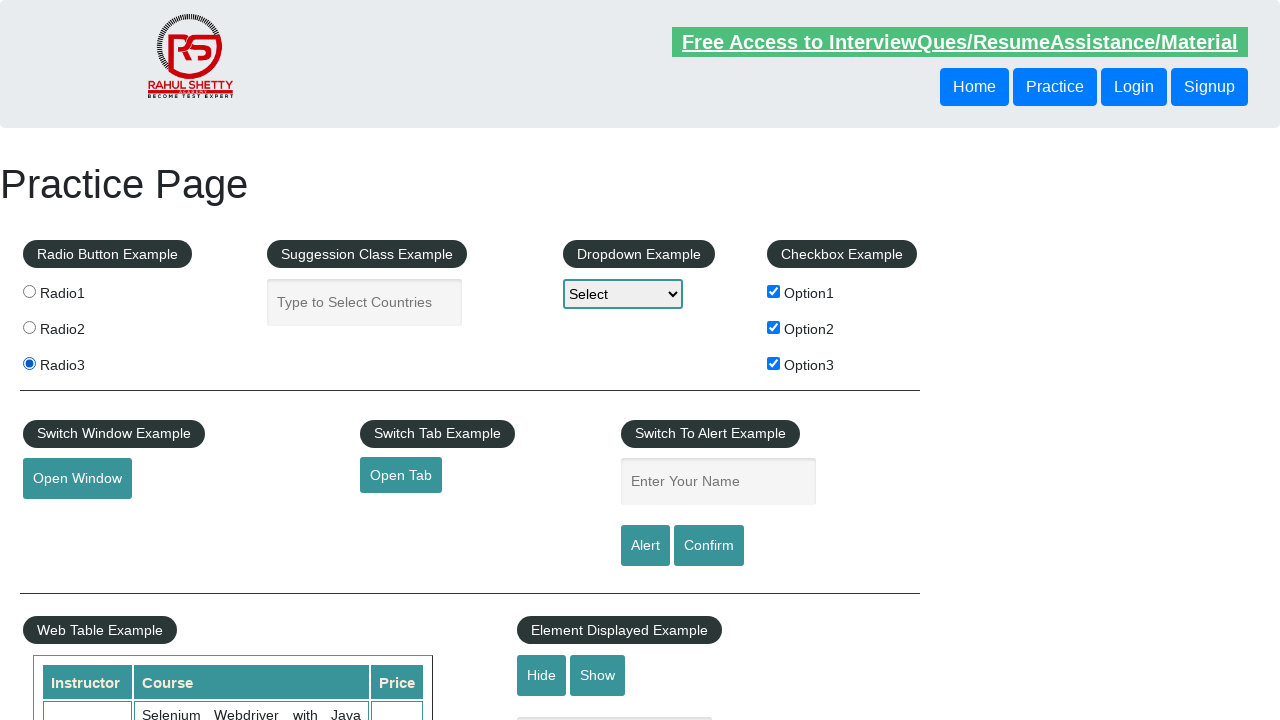